Tests the search functionality on a product offers page by searching for "Rice" and verifying the filtered results

Starting URL: https://rahulshettyacademy.com/seleniumPractise/#/offers

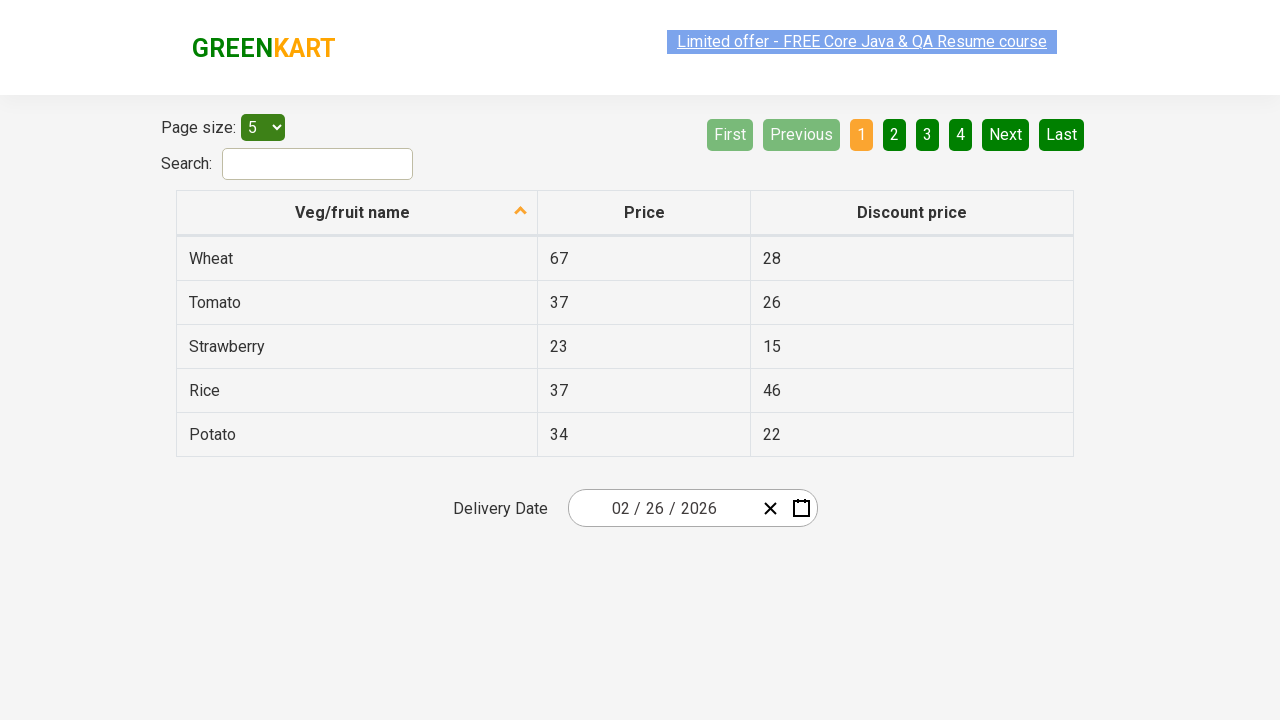

Filled search field with 'Rice' on #search-field
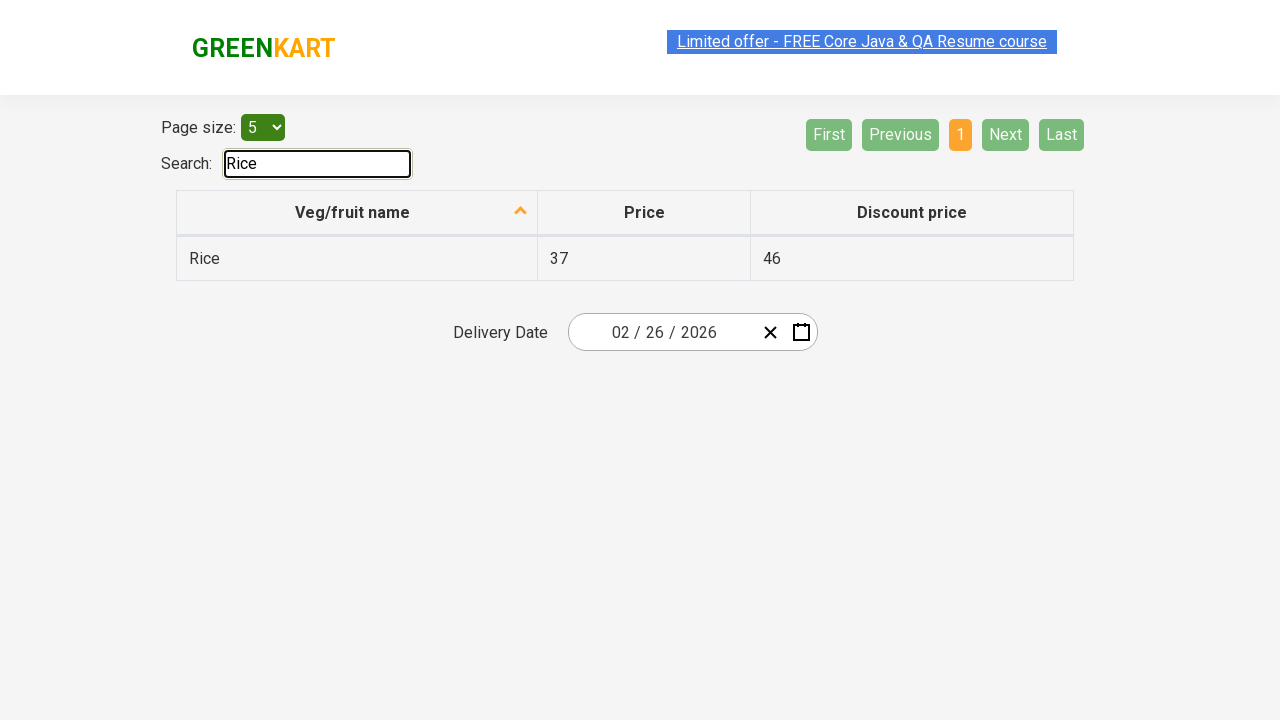

Filtered results loaded and visible
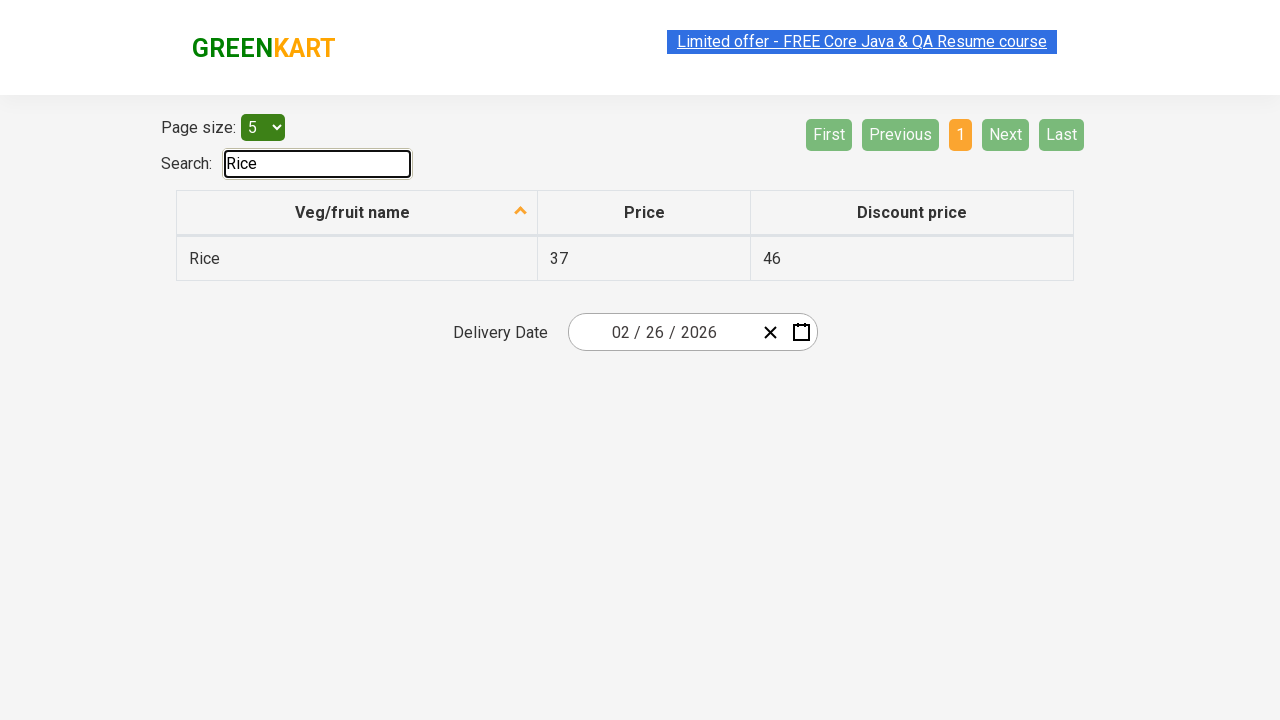

Retrieved all product names from filtered results
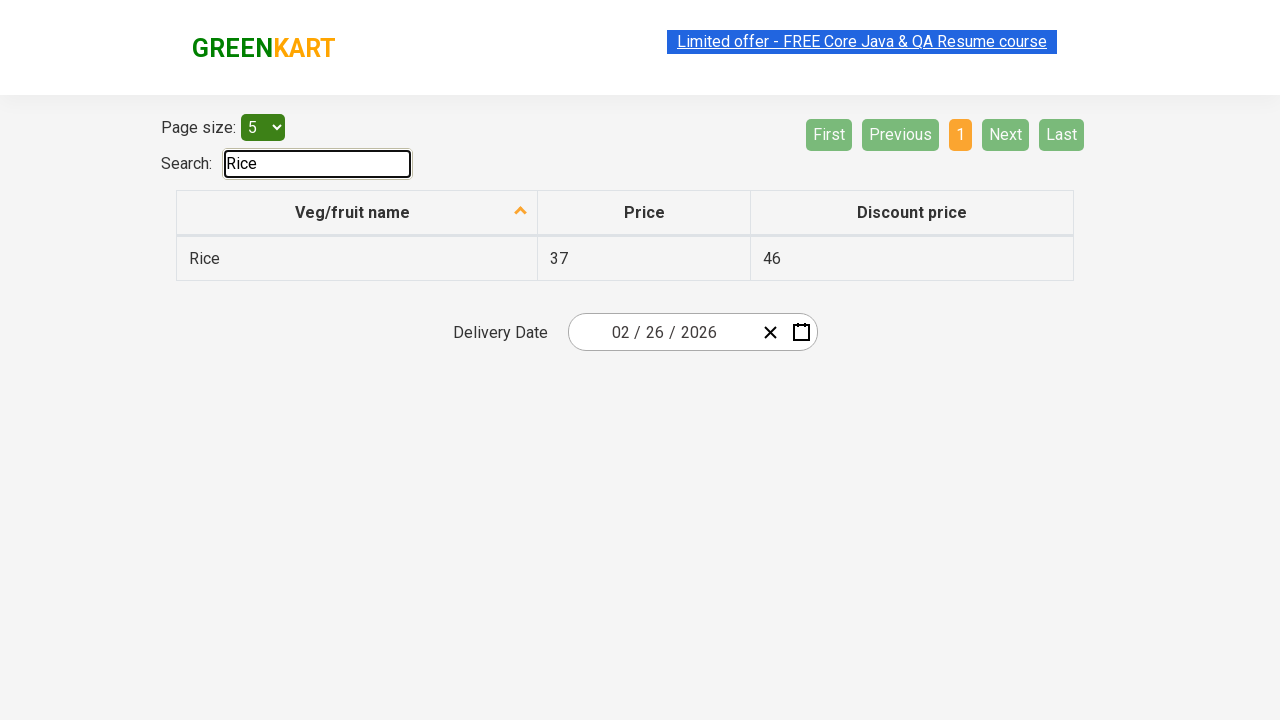

Verified product 'Rice' contains 'Rice'
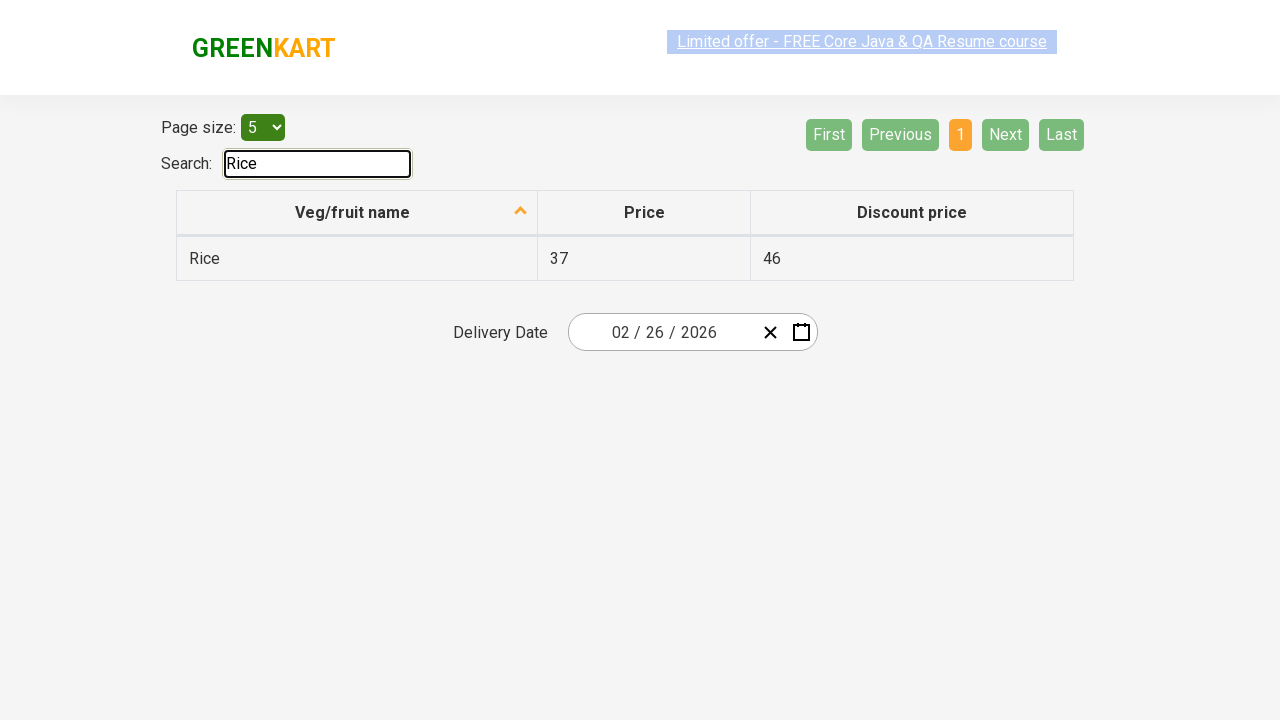

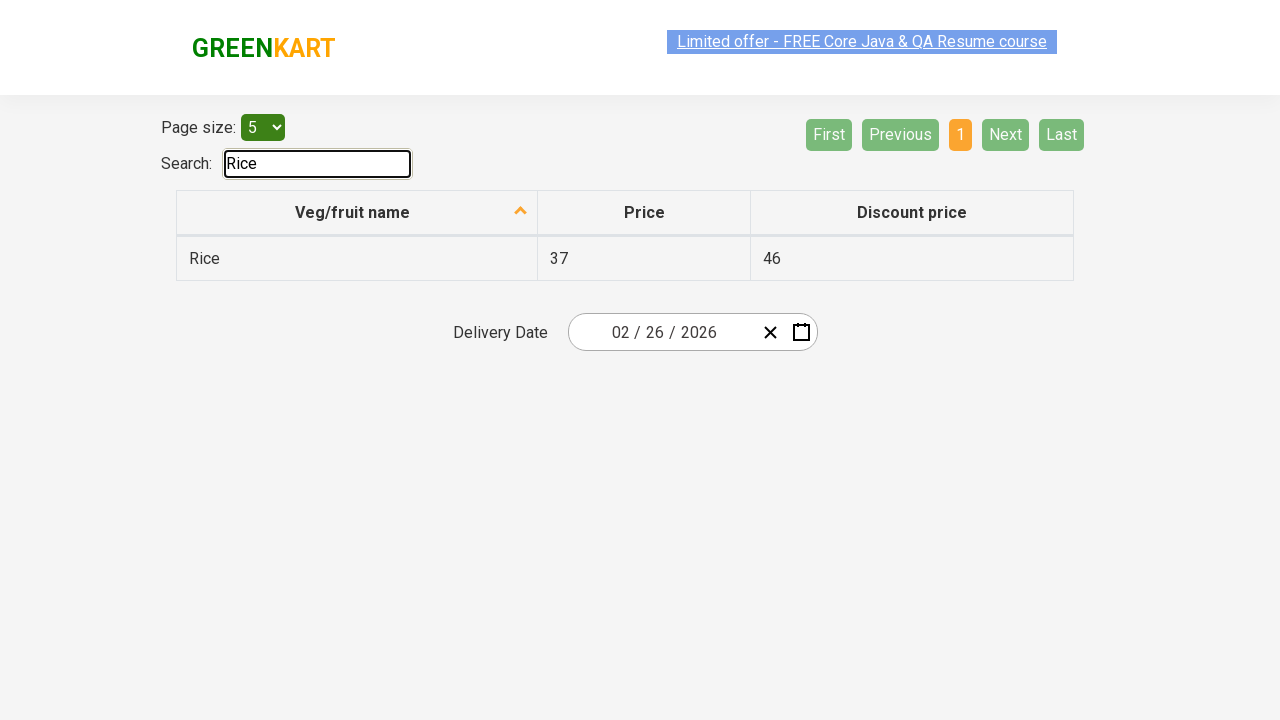